Navigates to the QSpiders demo applications website and takes a screenshot of the page

Starting URL: https://demoapps.qspiders.com/

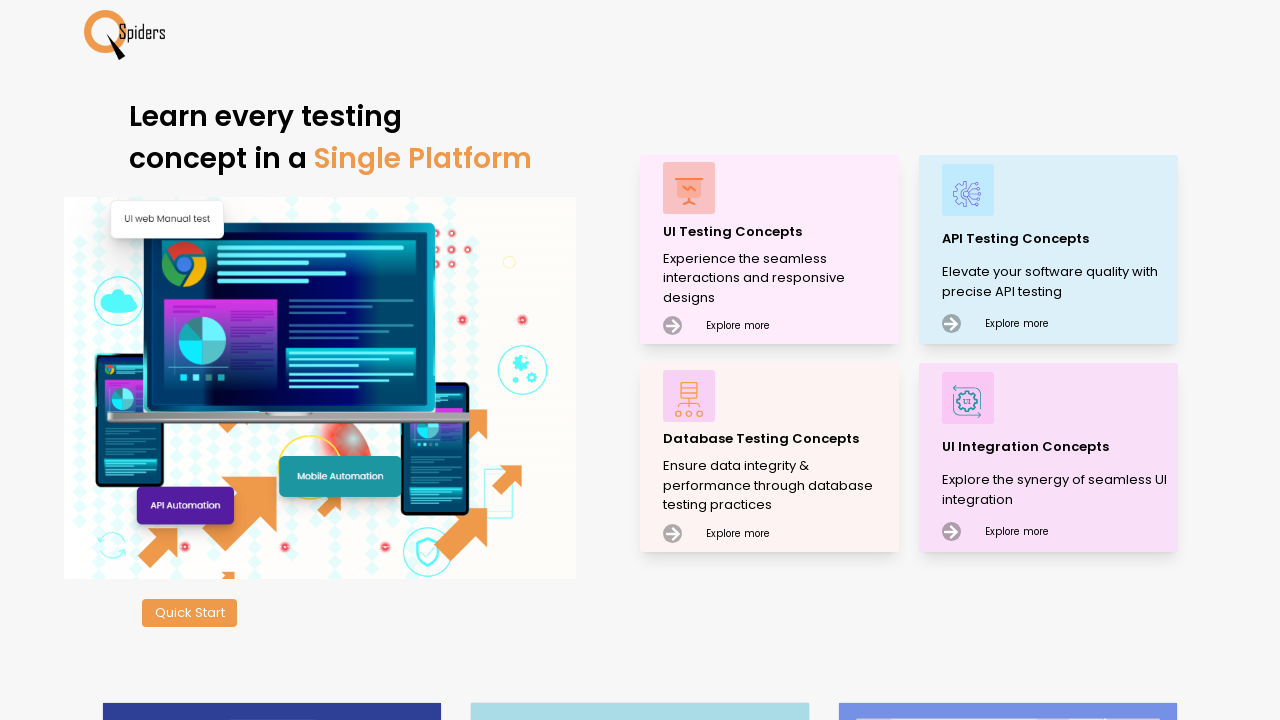

Navigated to QSpiders demo applications website
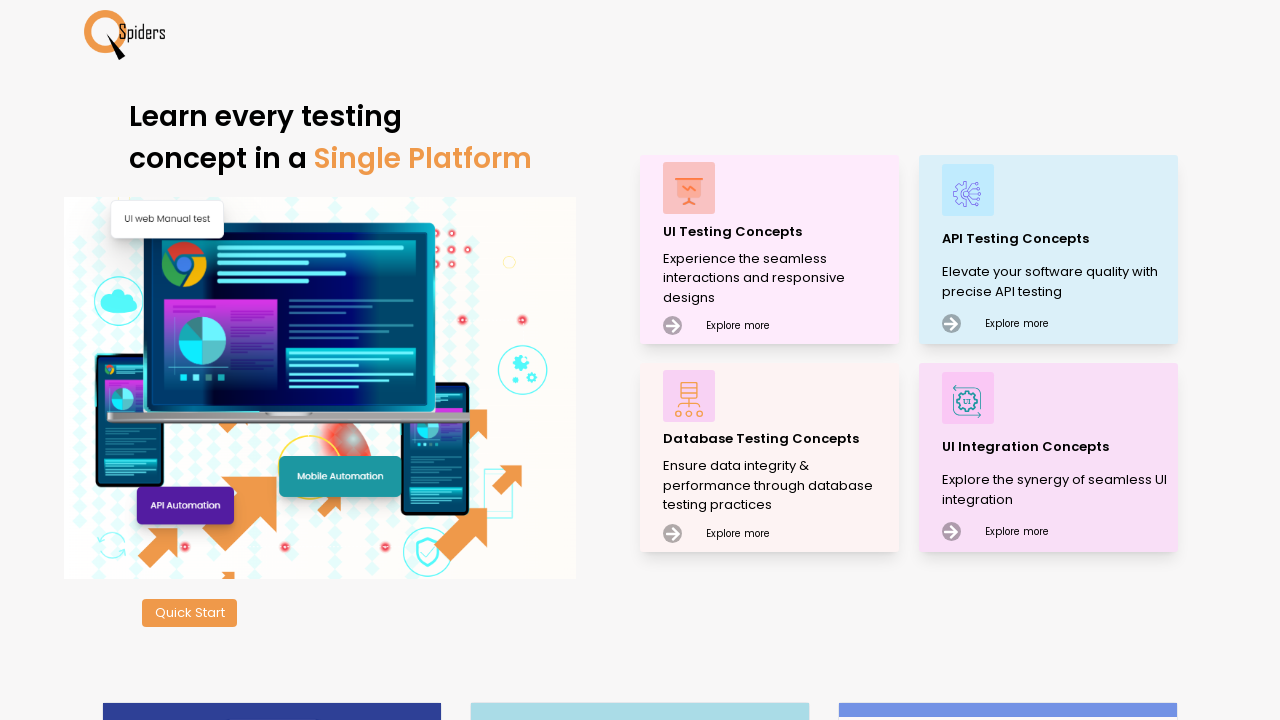

Waited for page to load completely (networkidle)
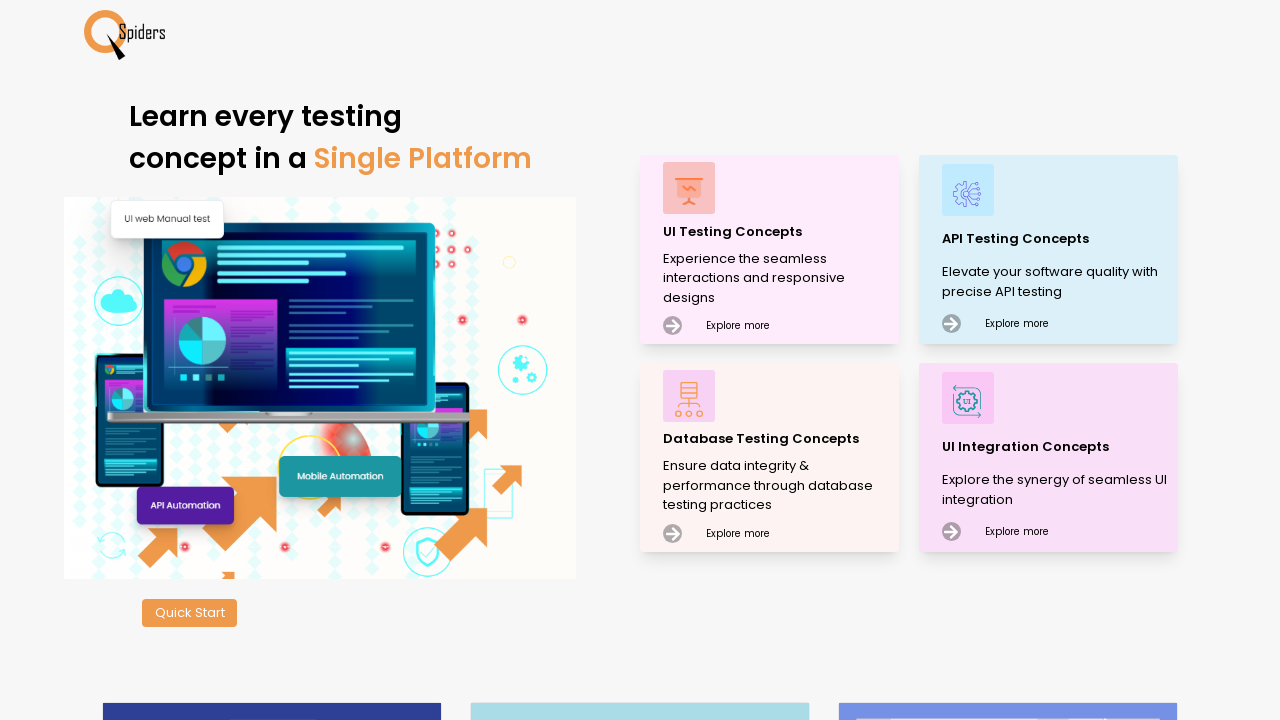

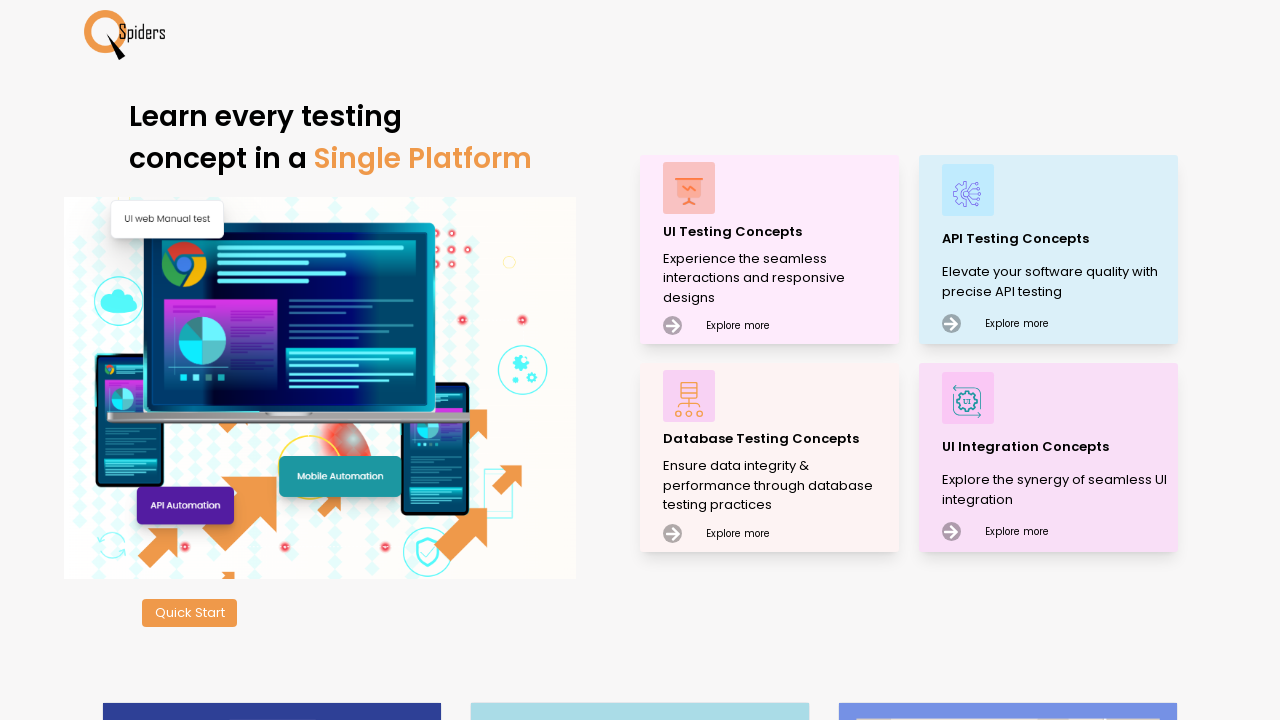